Verifies that the automation practice form page loads correctly by checking the state of various form elements (first name input, sports checkbox, and submit button).

Starting URL: https://demoqa.com/automation-practice-form

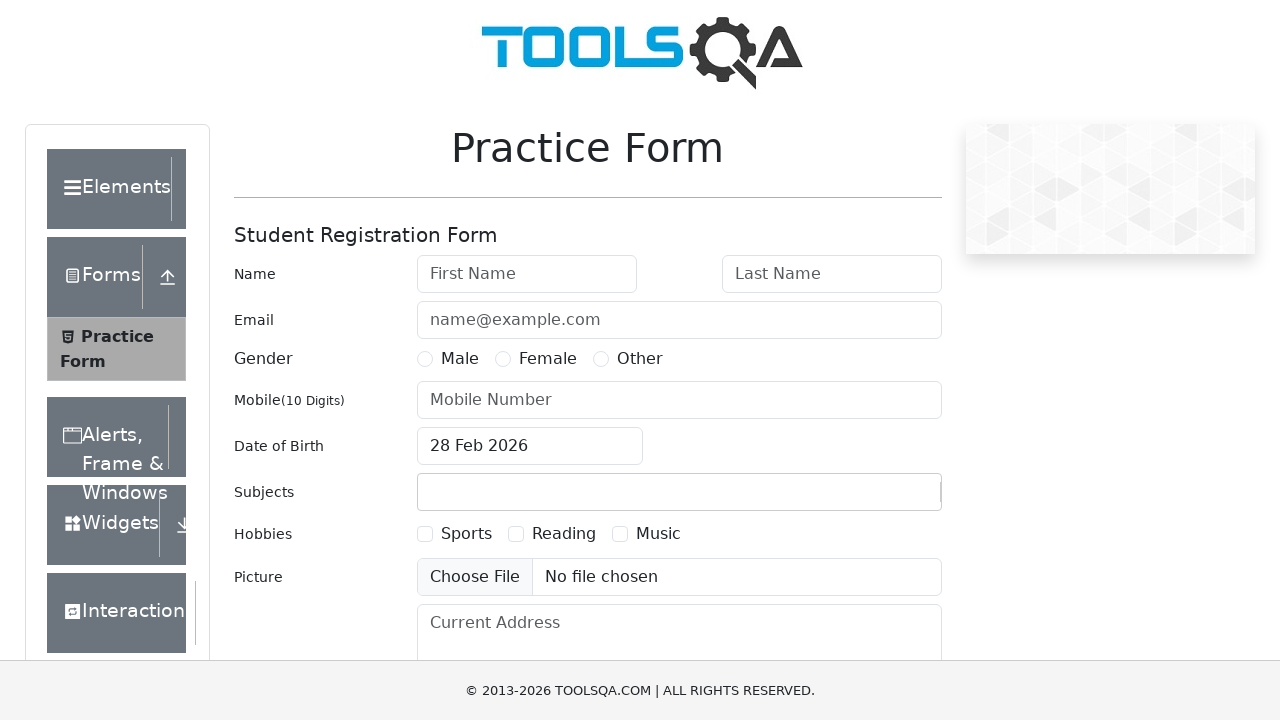

Navigated to automation practice form page
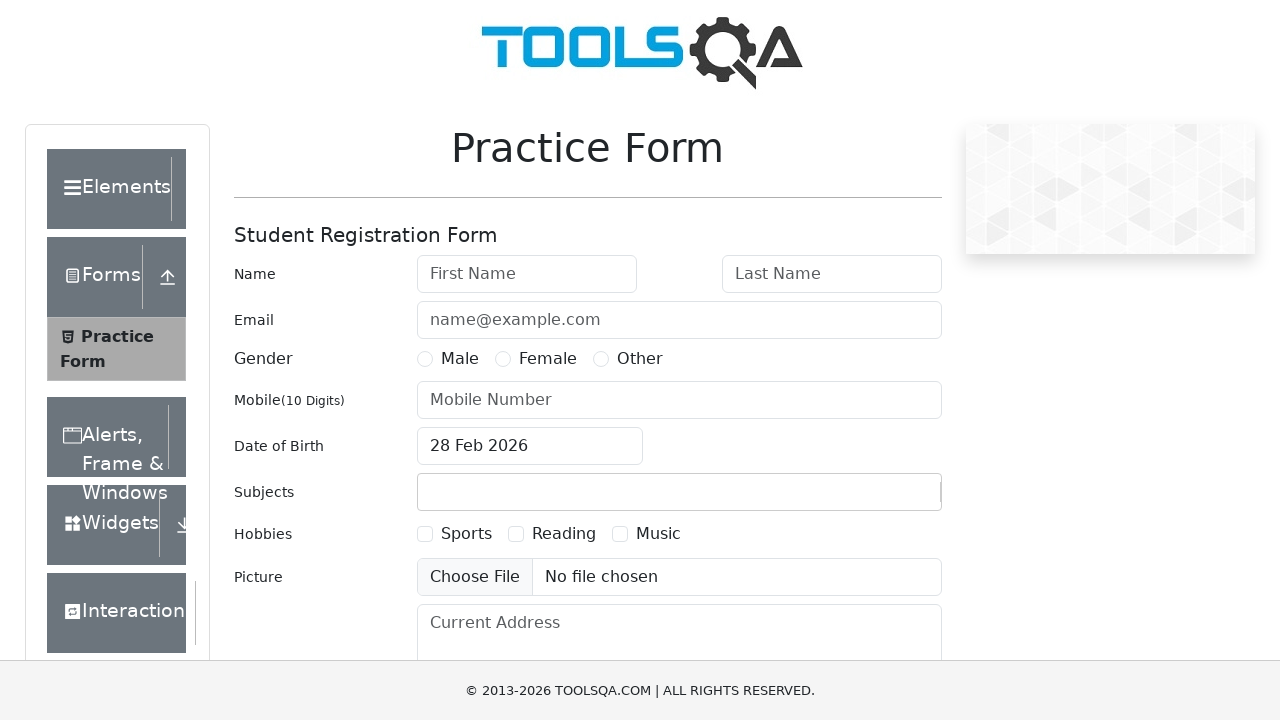

Located first name input element
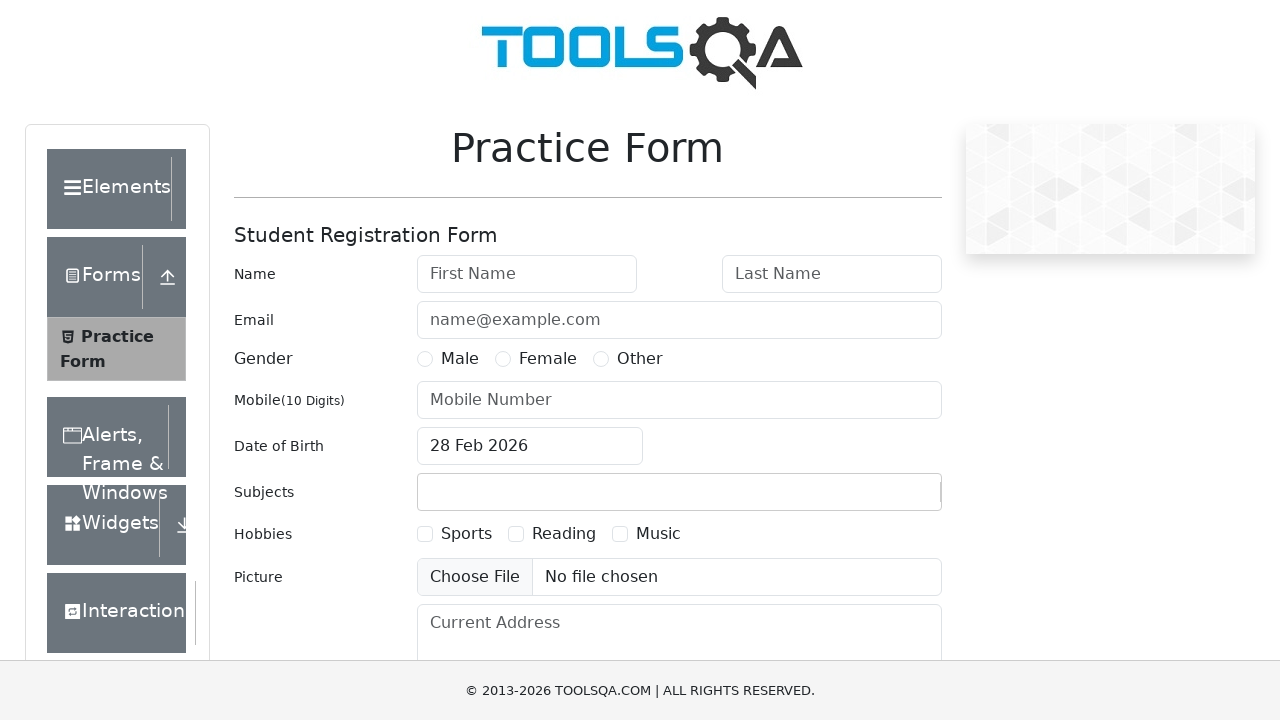

Located sports checkbox element
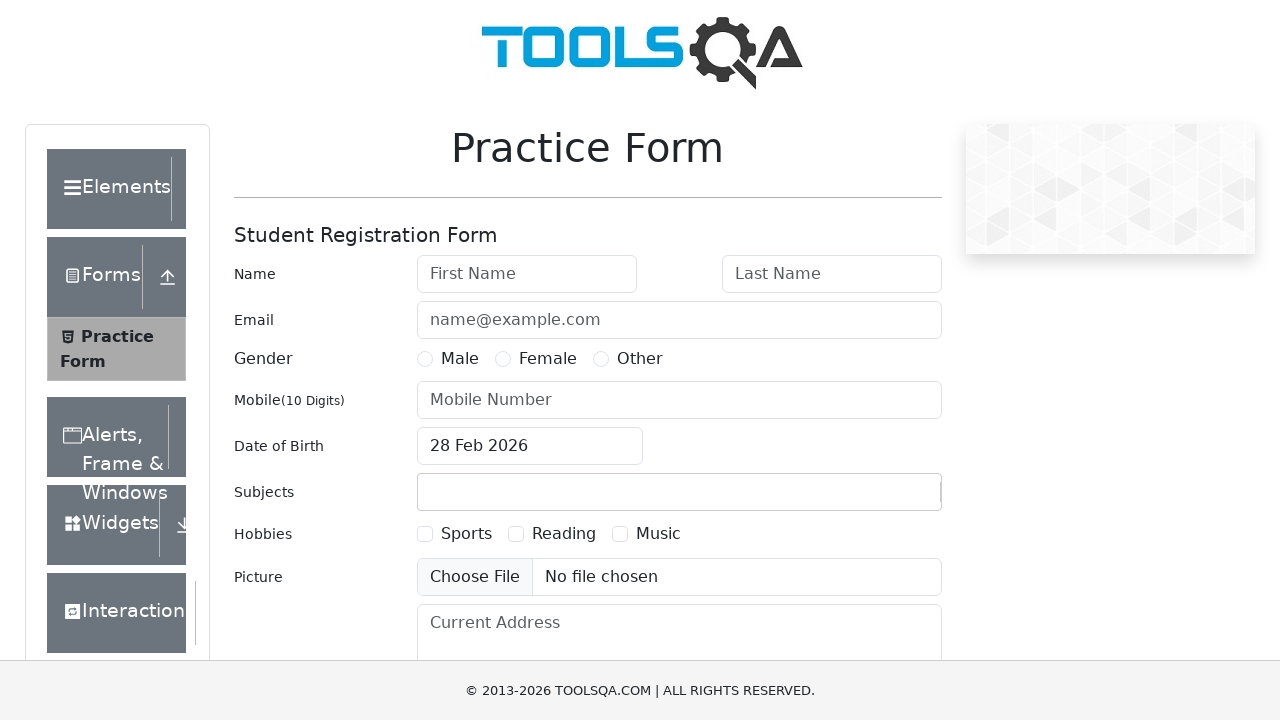

Located submit button element
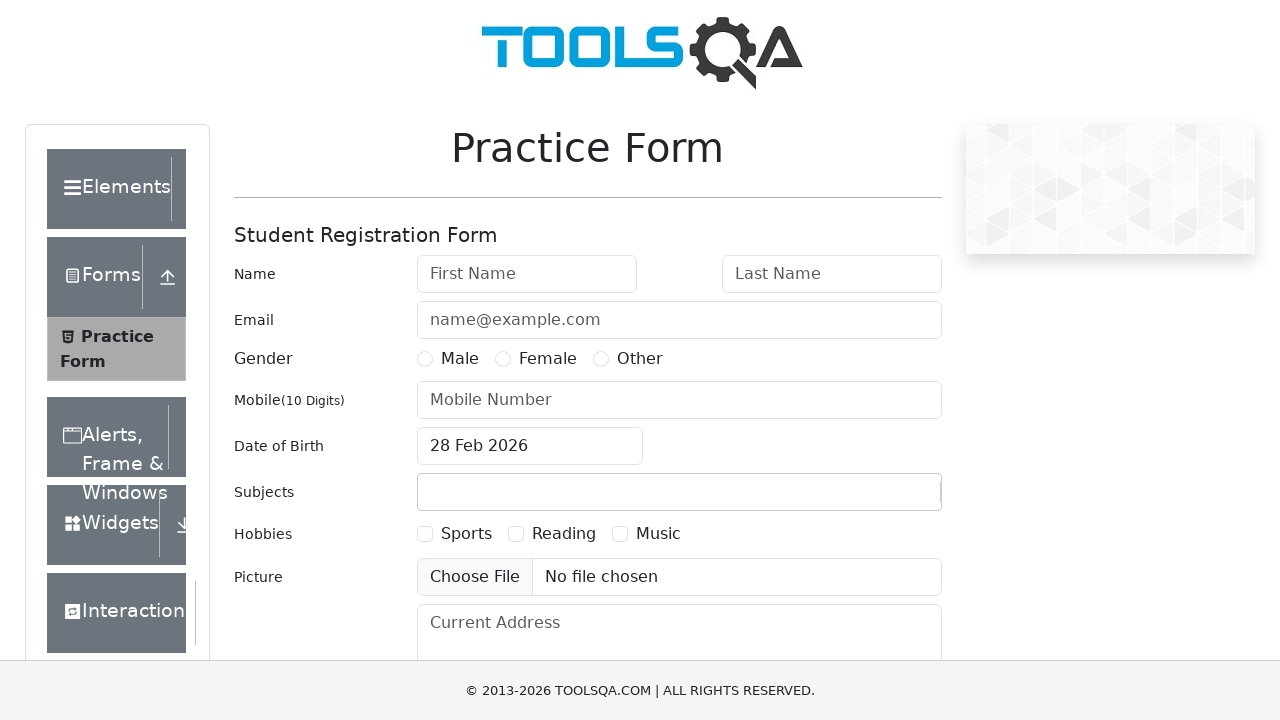

Waited for first name field to load
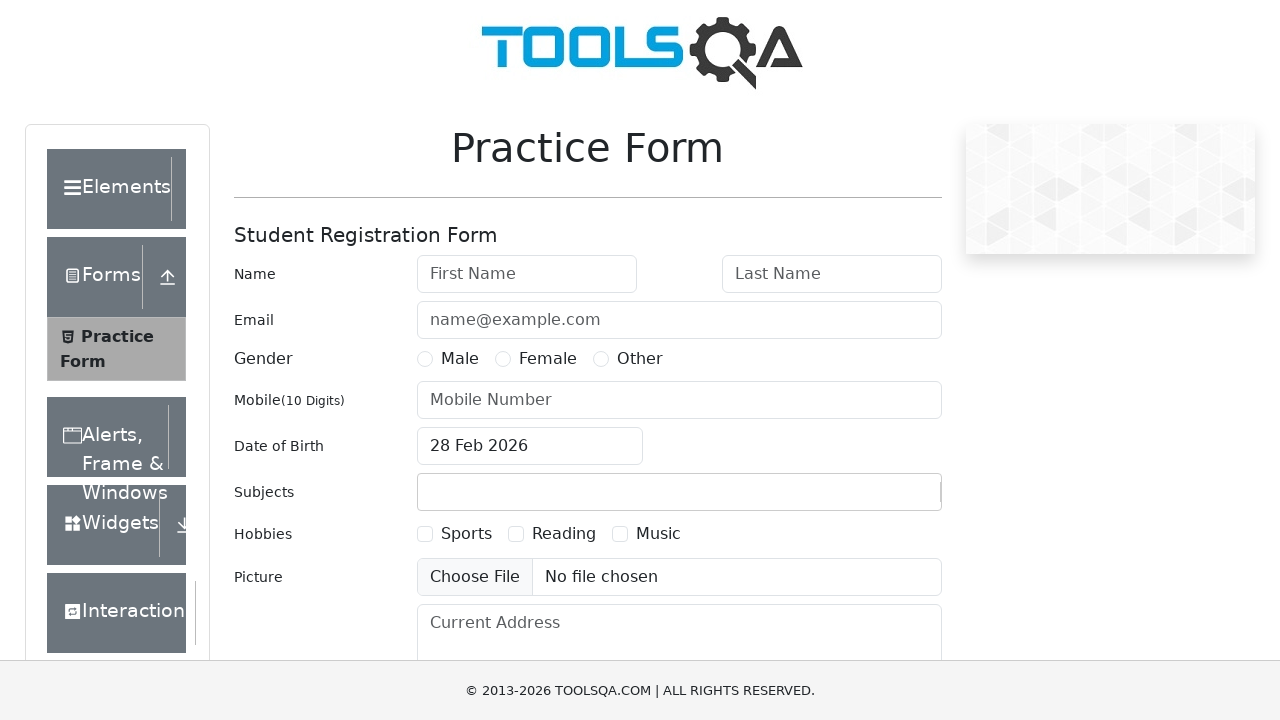

Verified that first name field is enabled
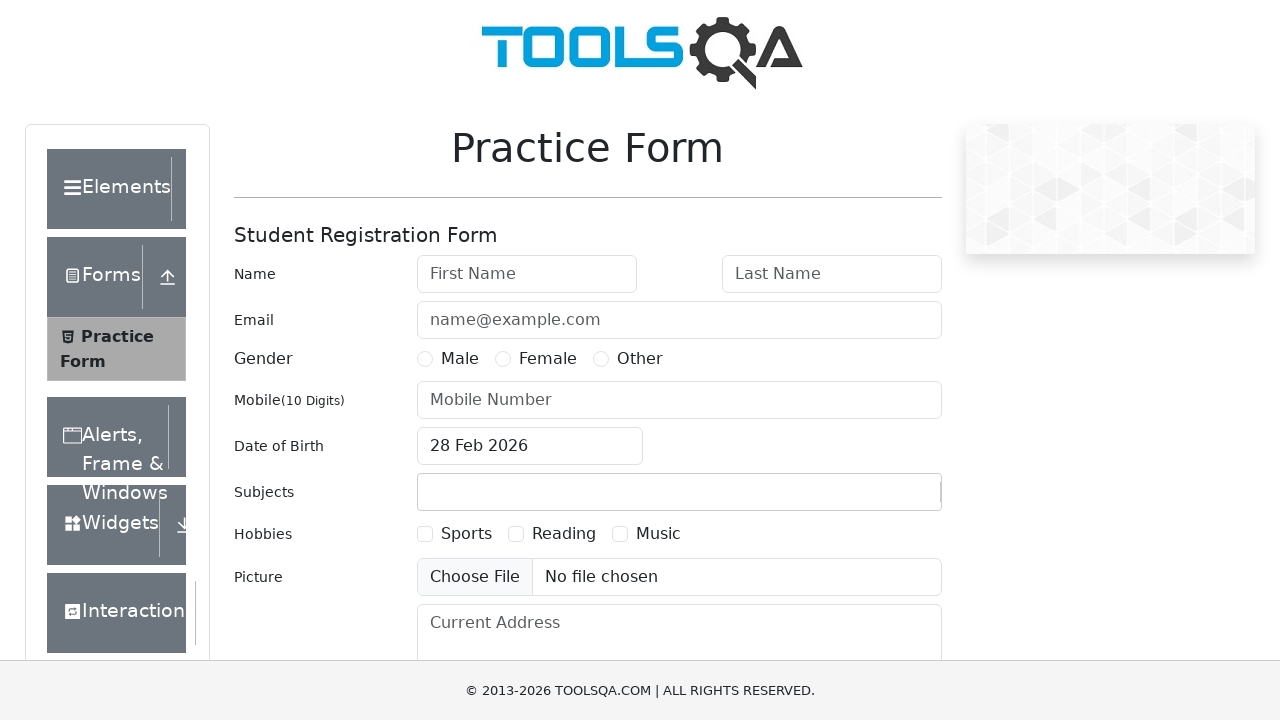

Verified that first name field is editable
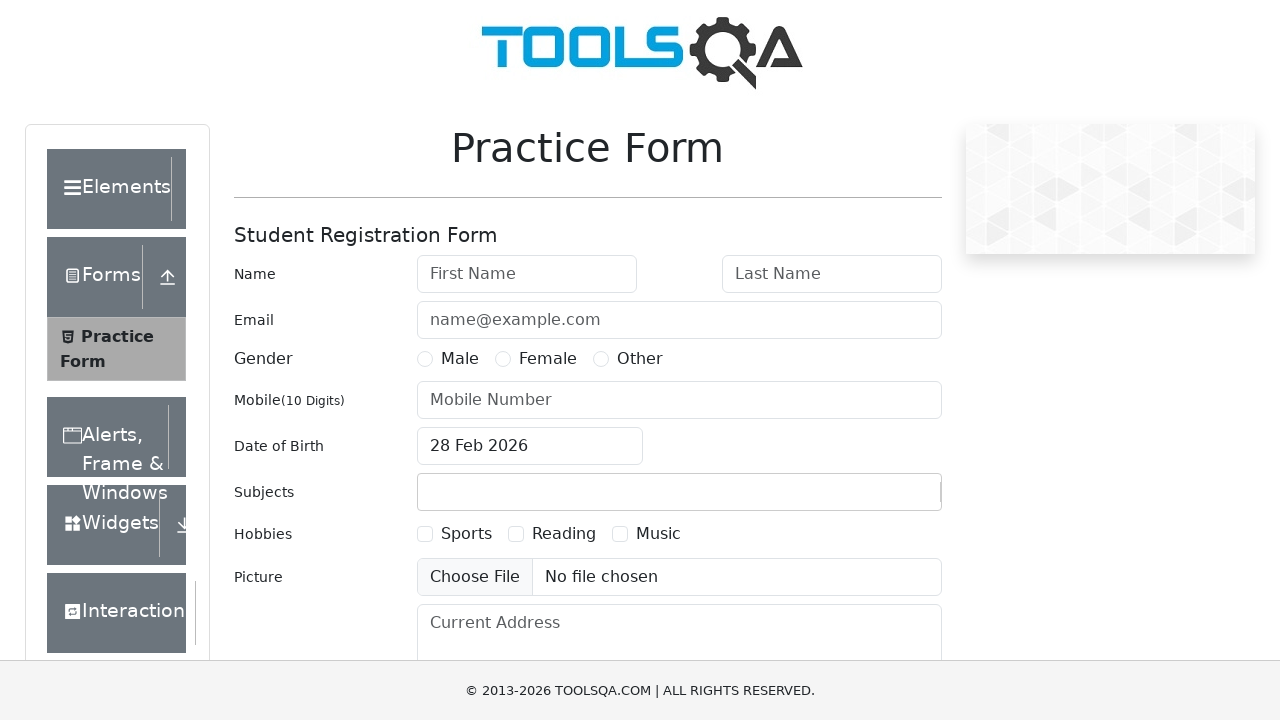

Verified that sports checkbox is visible
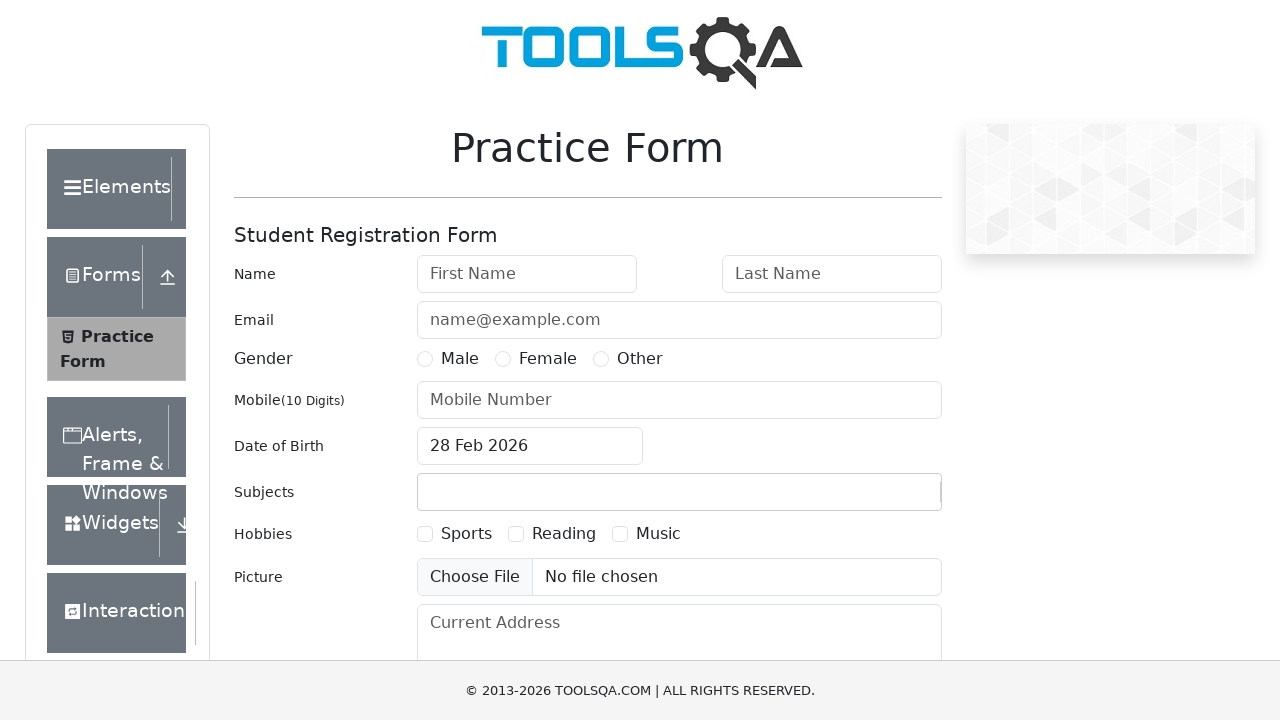

Verified that submit button is visible
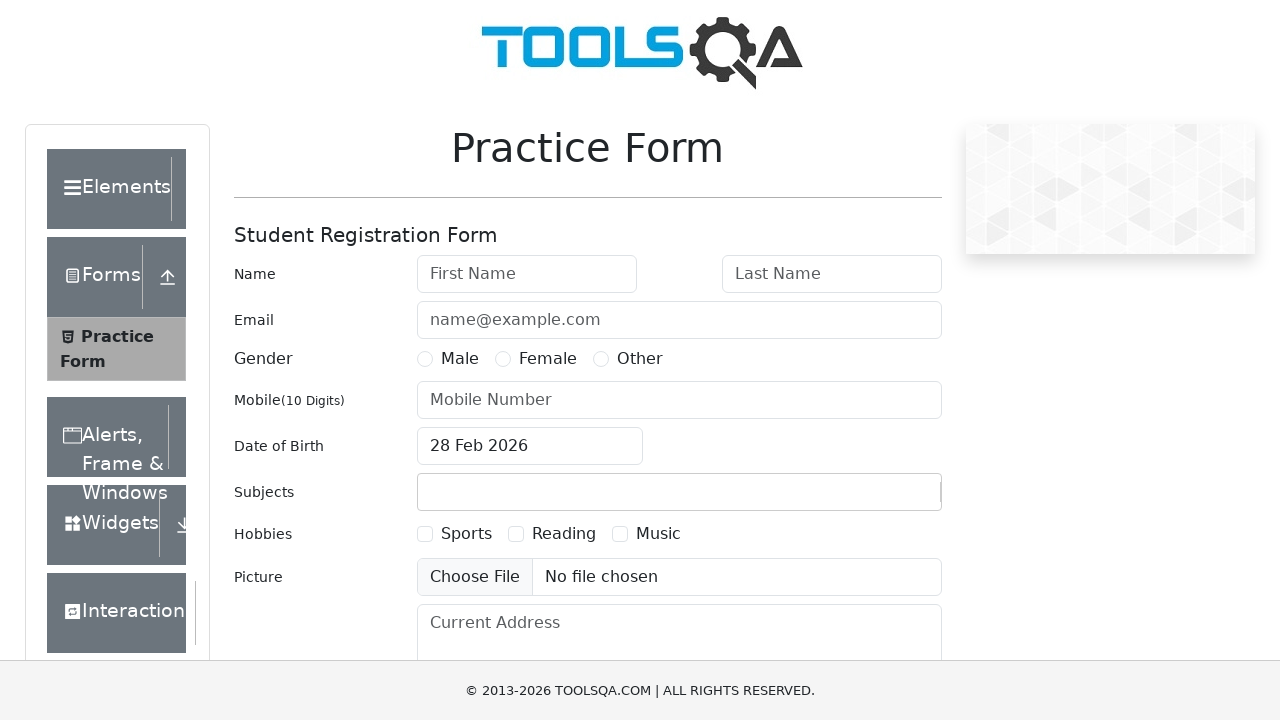

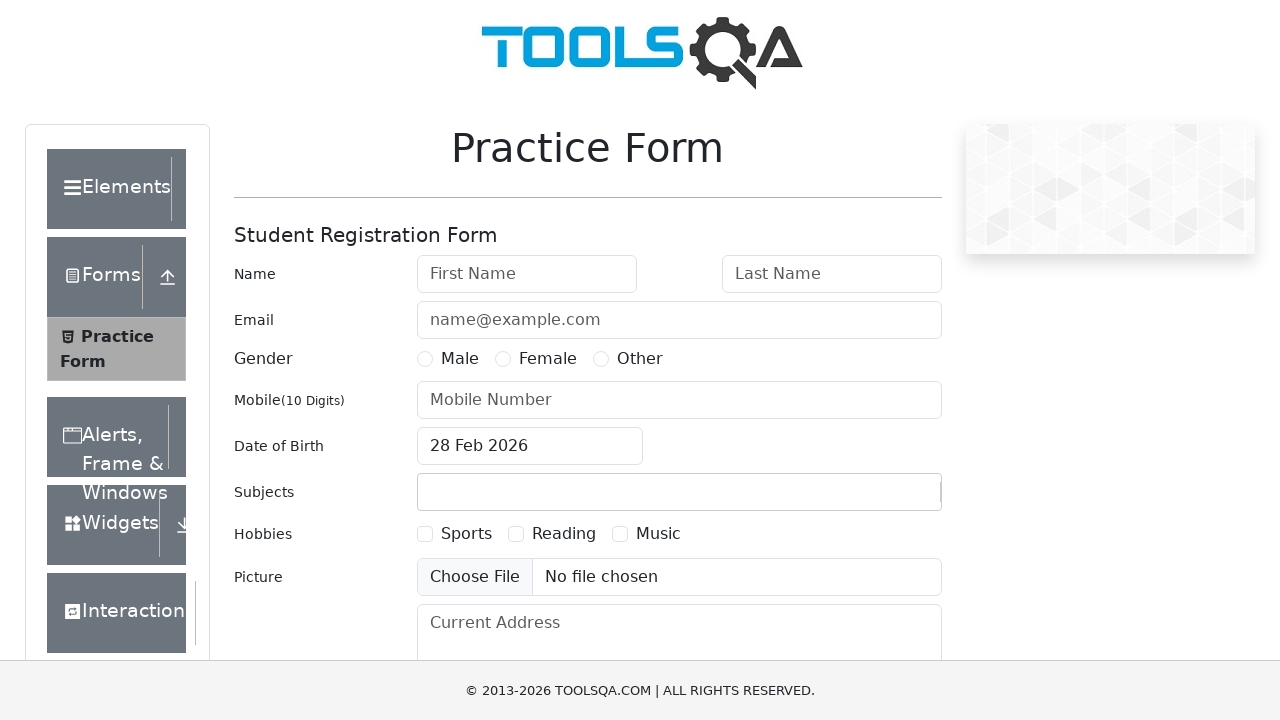